Tests tooltip functionality on a button by hovering over it and verifying the tooltip text appears correctly

Starting URL: http://demoqa.com/tool-tips

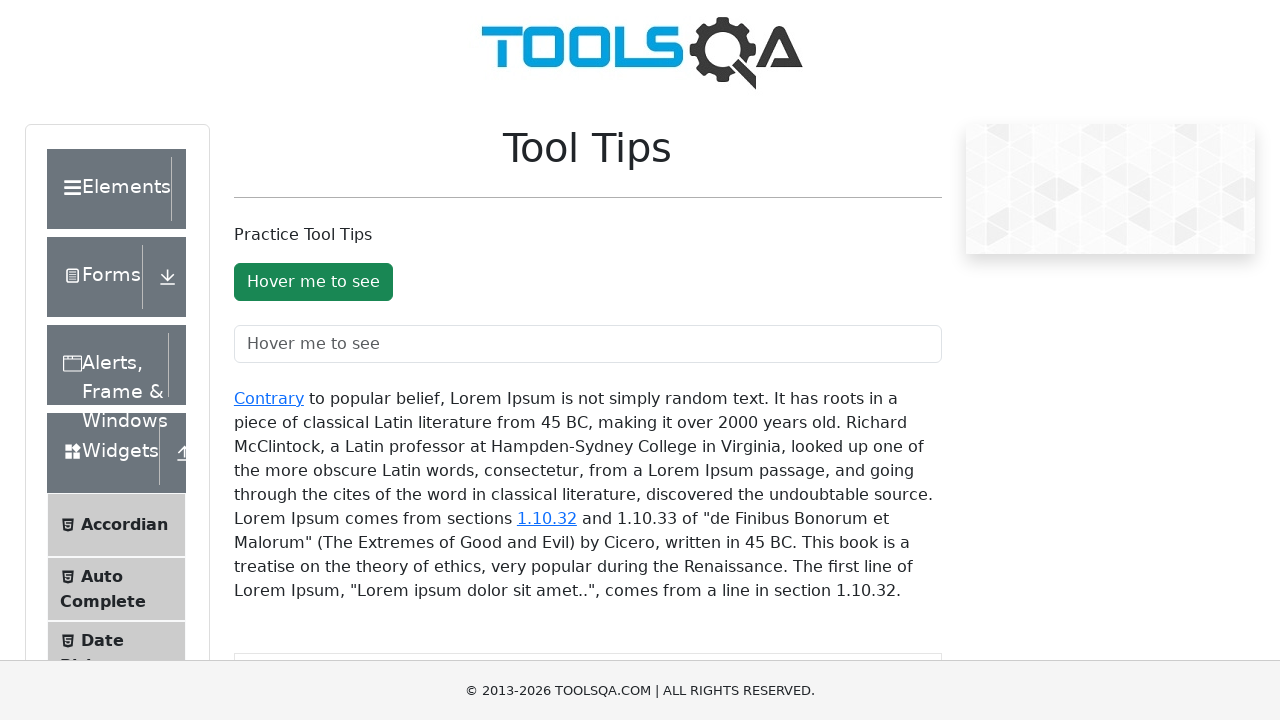

Hovered over the tooltip button at (313, 282) on #toolTipButton
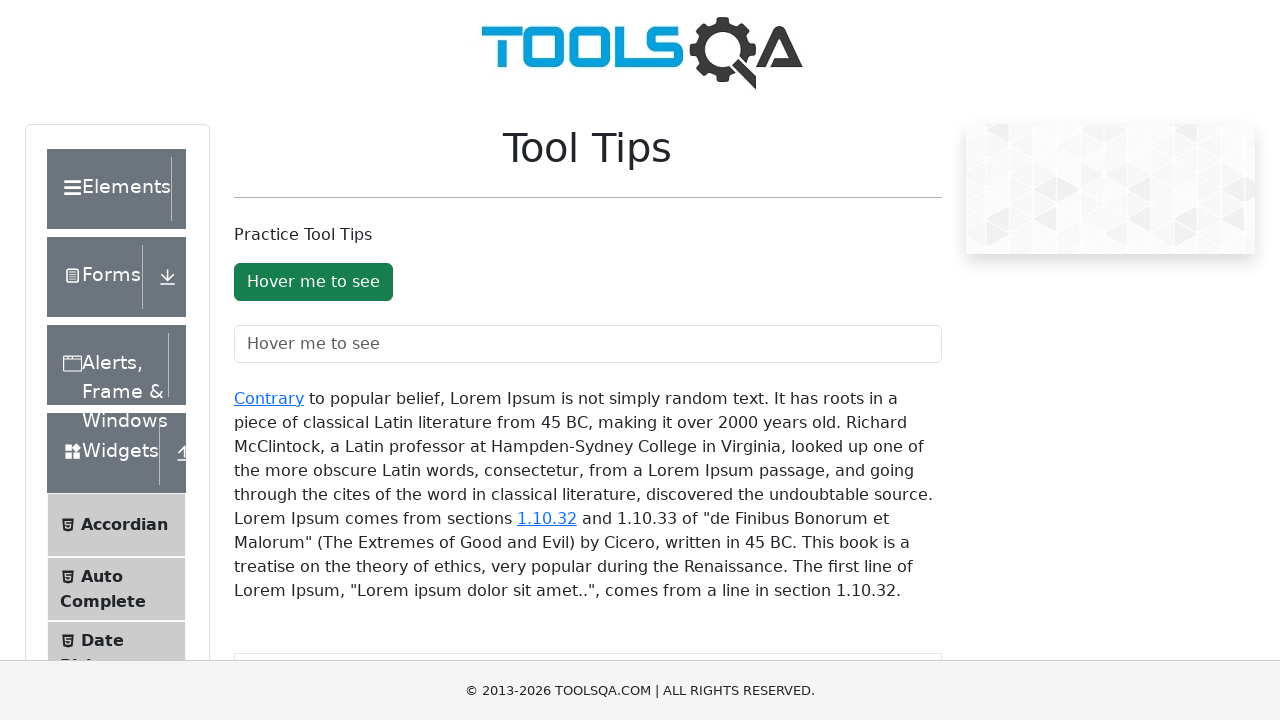

Tooltip appeared after hovering
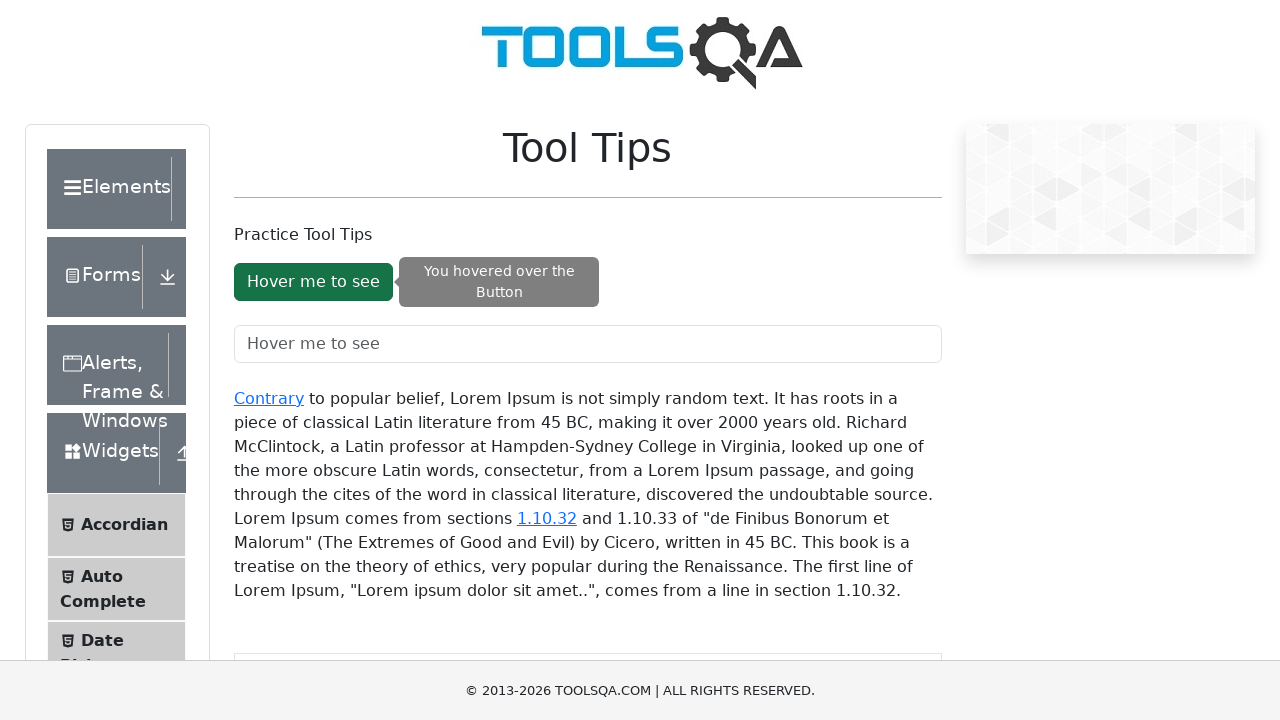

Verified tooltip text matches expected message: 'You hovered over the Button'
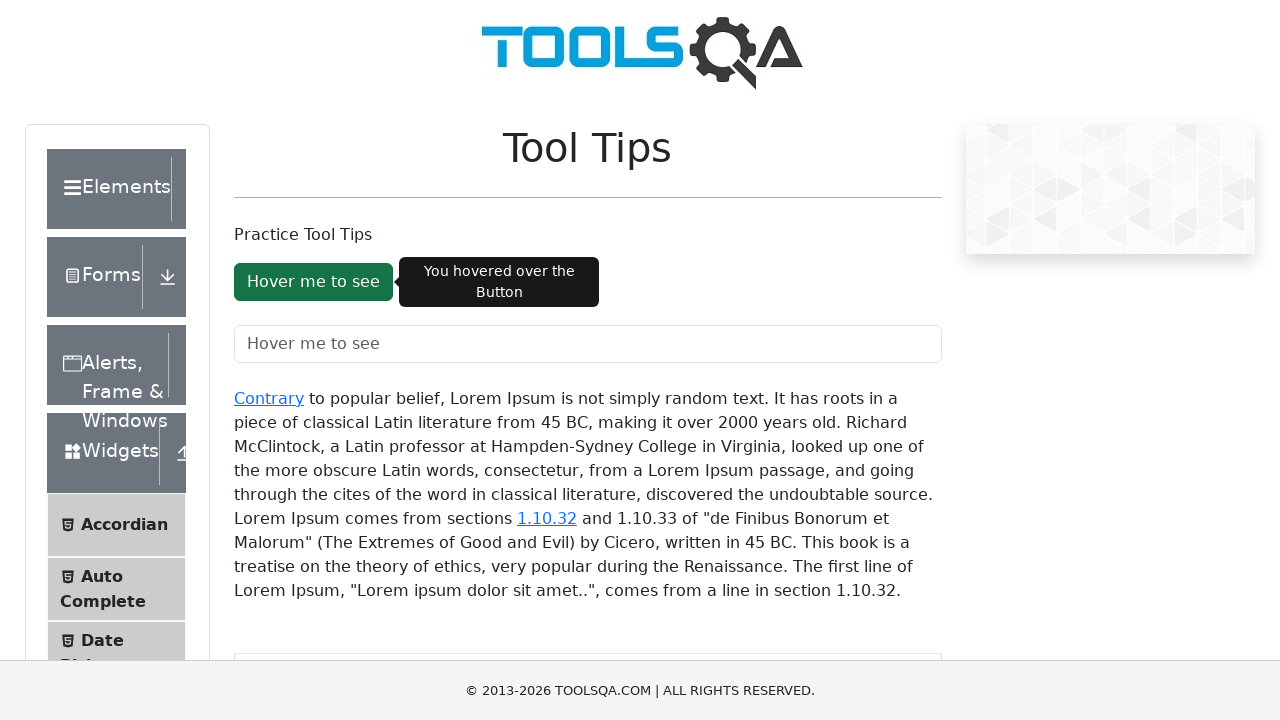

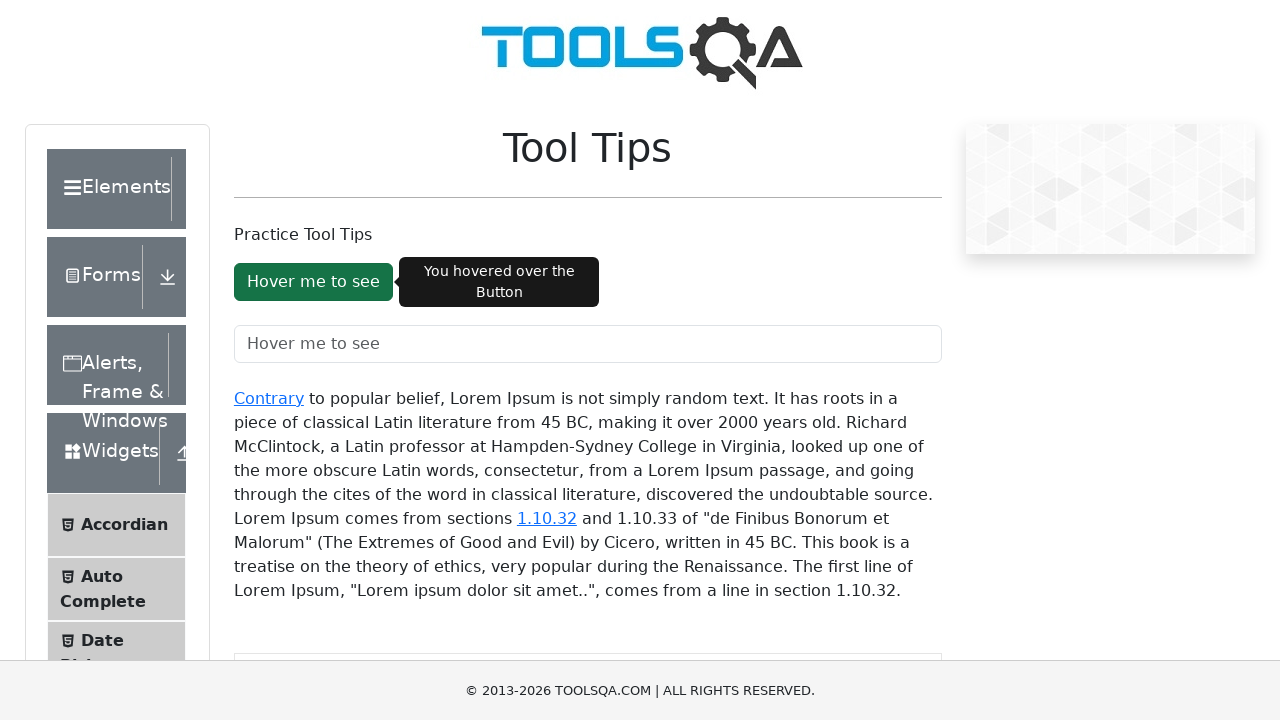